Tests basic input element interaction by navigating to an inputs page and clicking on the input field

Starting URL: https://the-internet.herokuapp.com/inputs

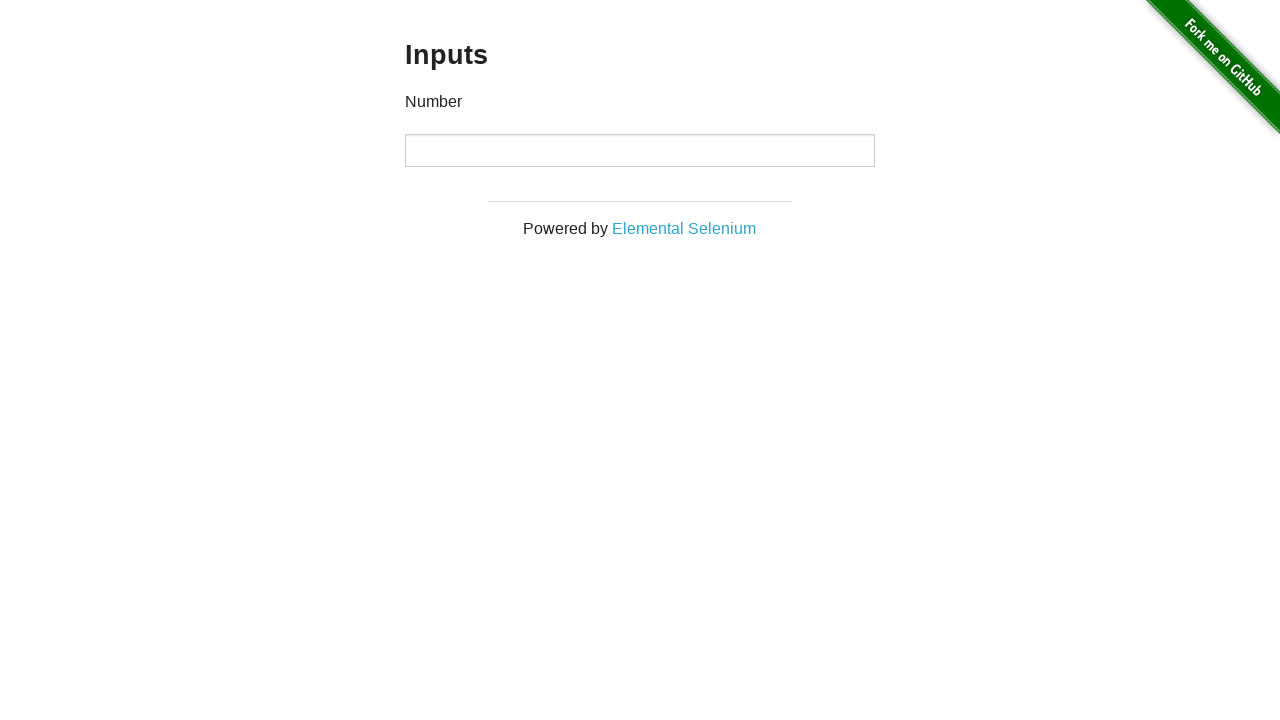

Navigated to inputs page
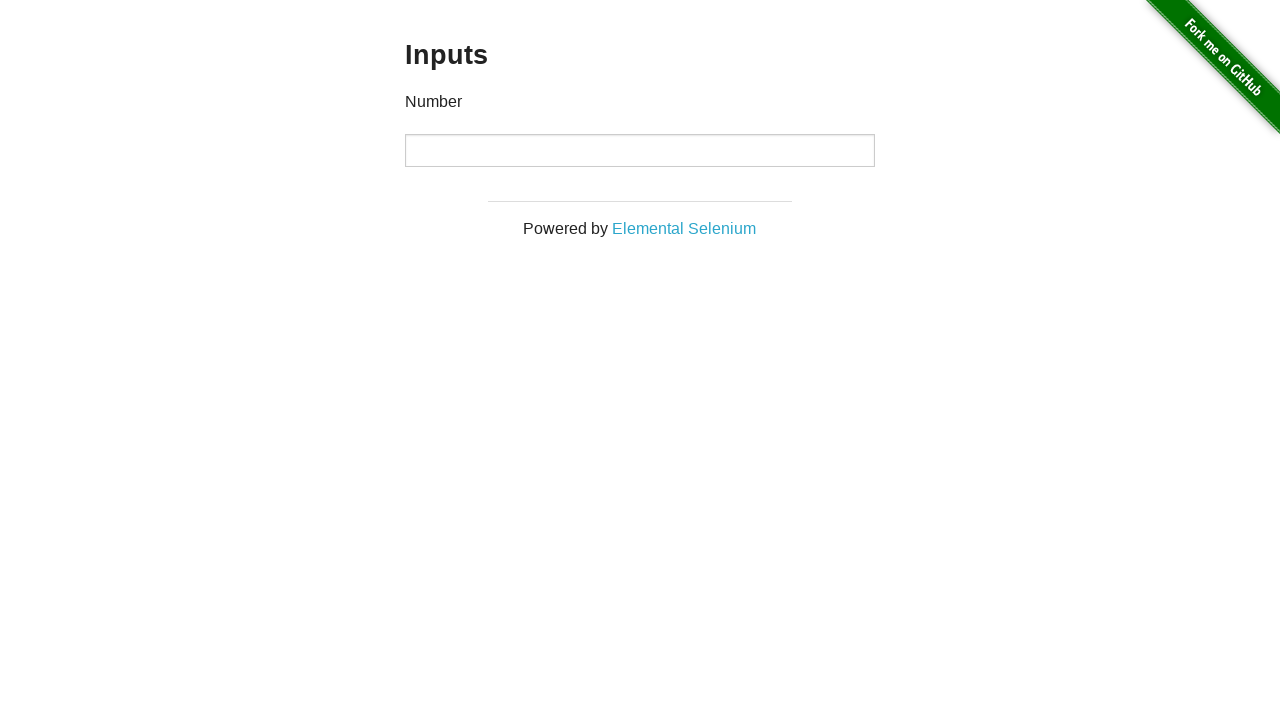

Clicked on the input field at (640, 150) on input
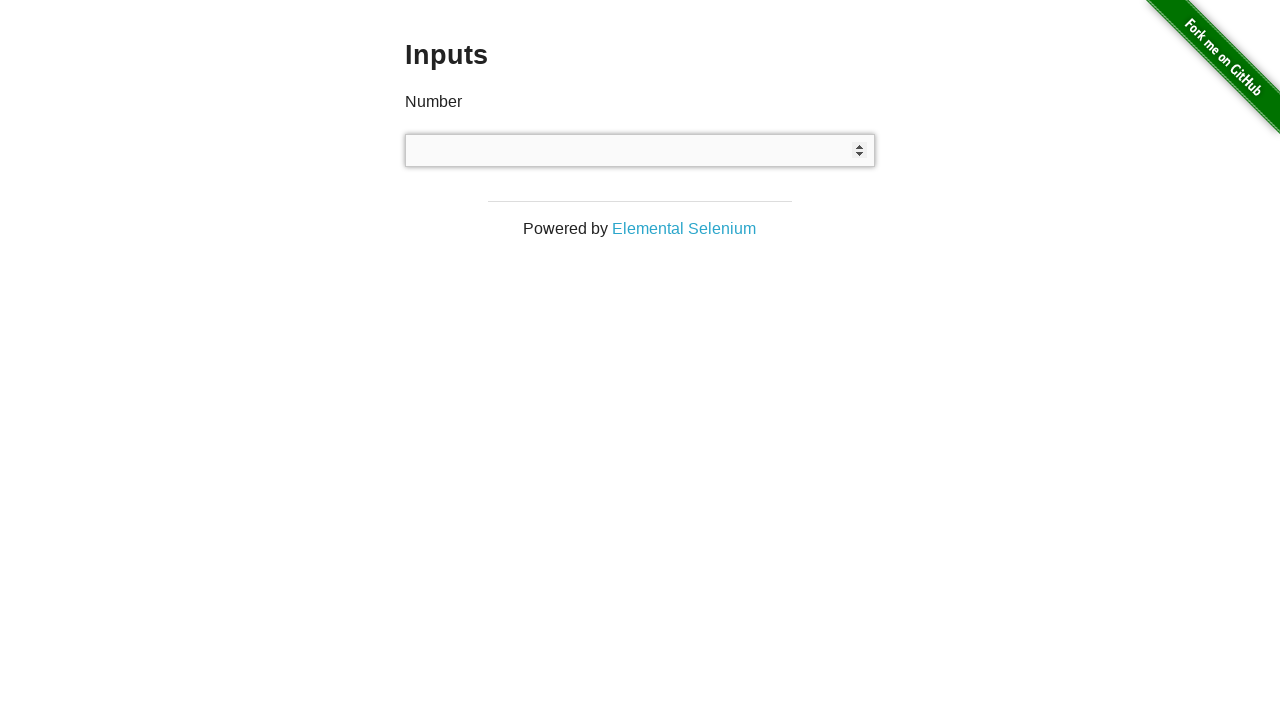

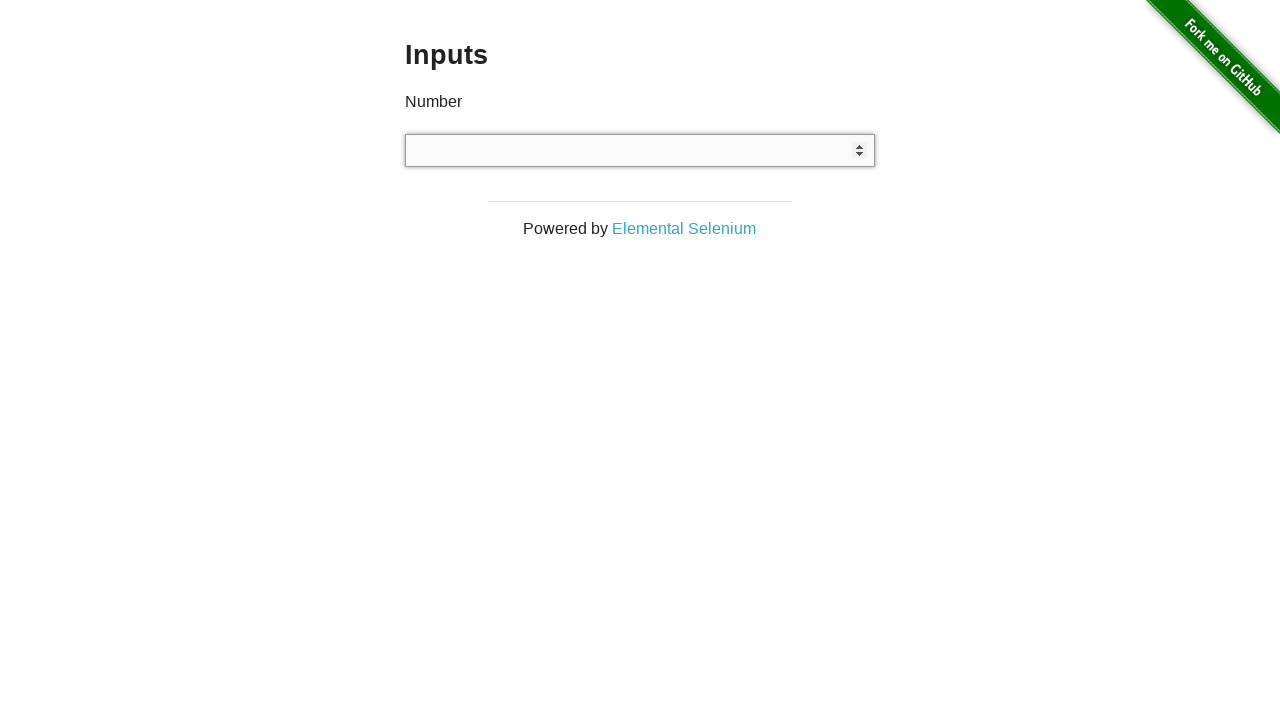